Tests Python.org search functionality by entering "pycon" in the search box and submitting the search form, then verifying results are found.

Starting URL: https://www.python.org

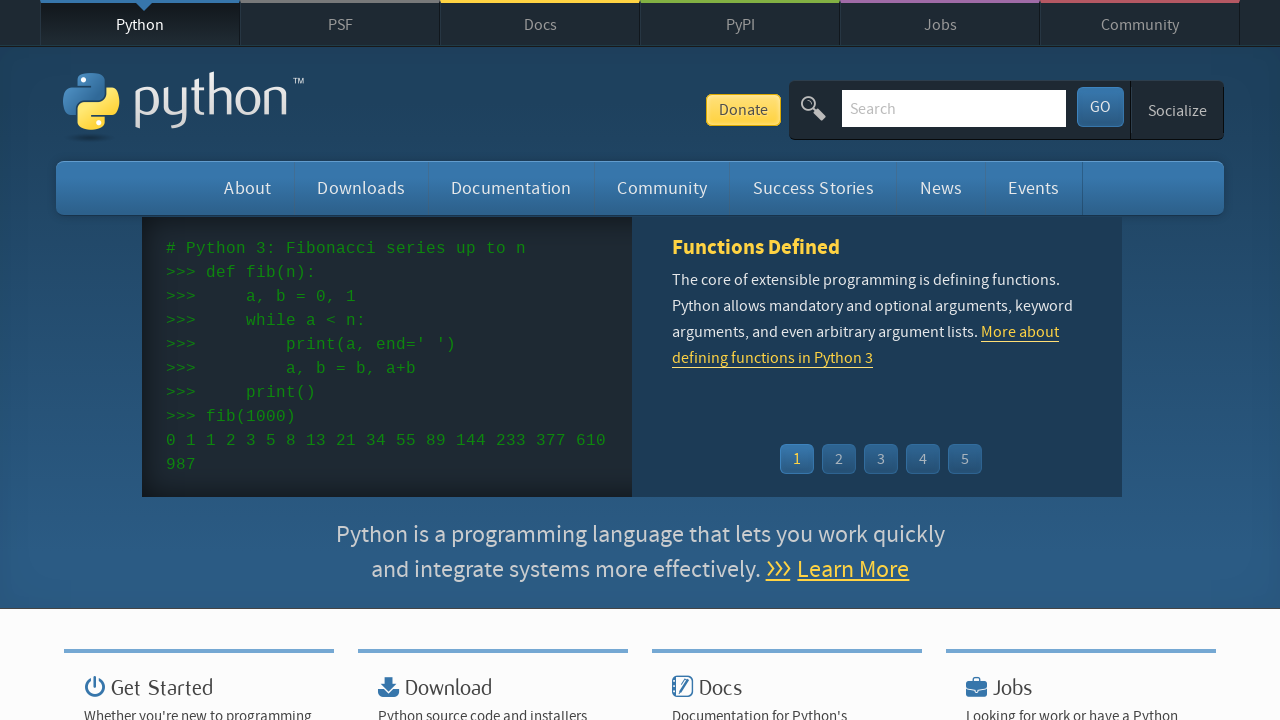

Verified 'Python' is present in page title
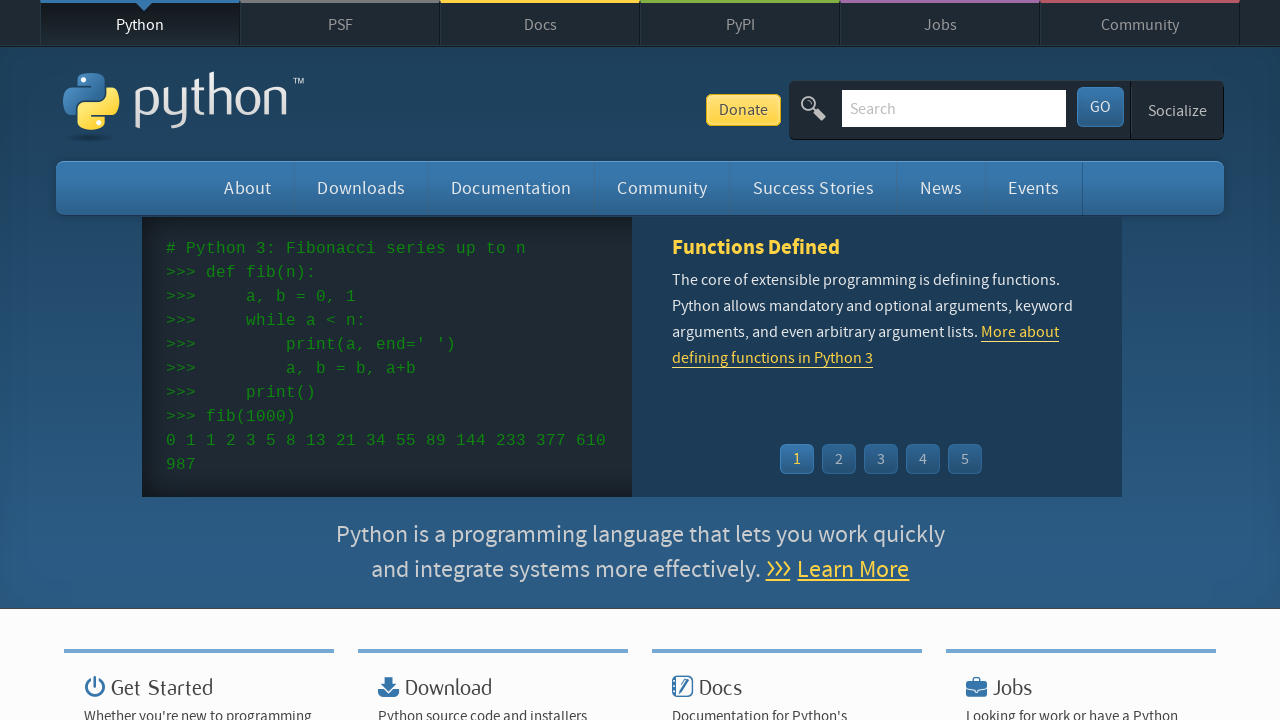

Located search input field
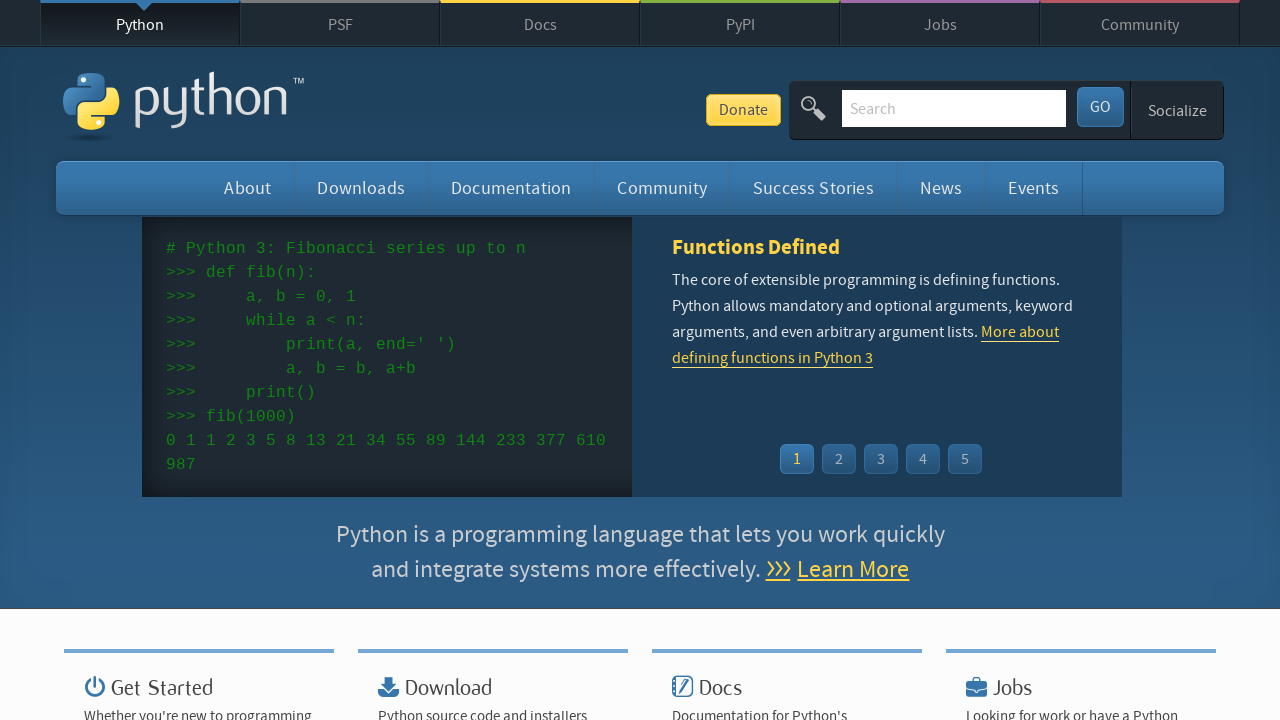

Cleared search input field on input[name='q']
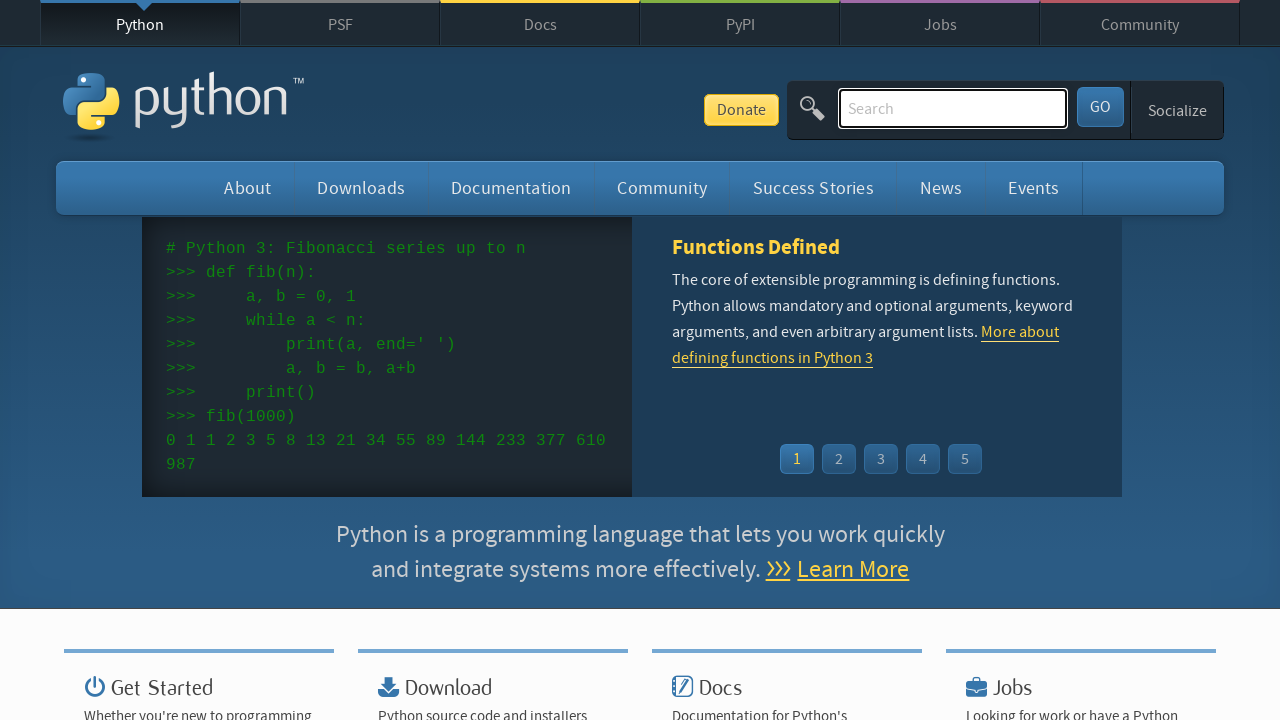

Filled search field with 'pycon' on input[name='q']
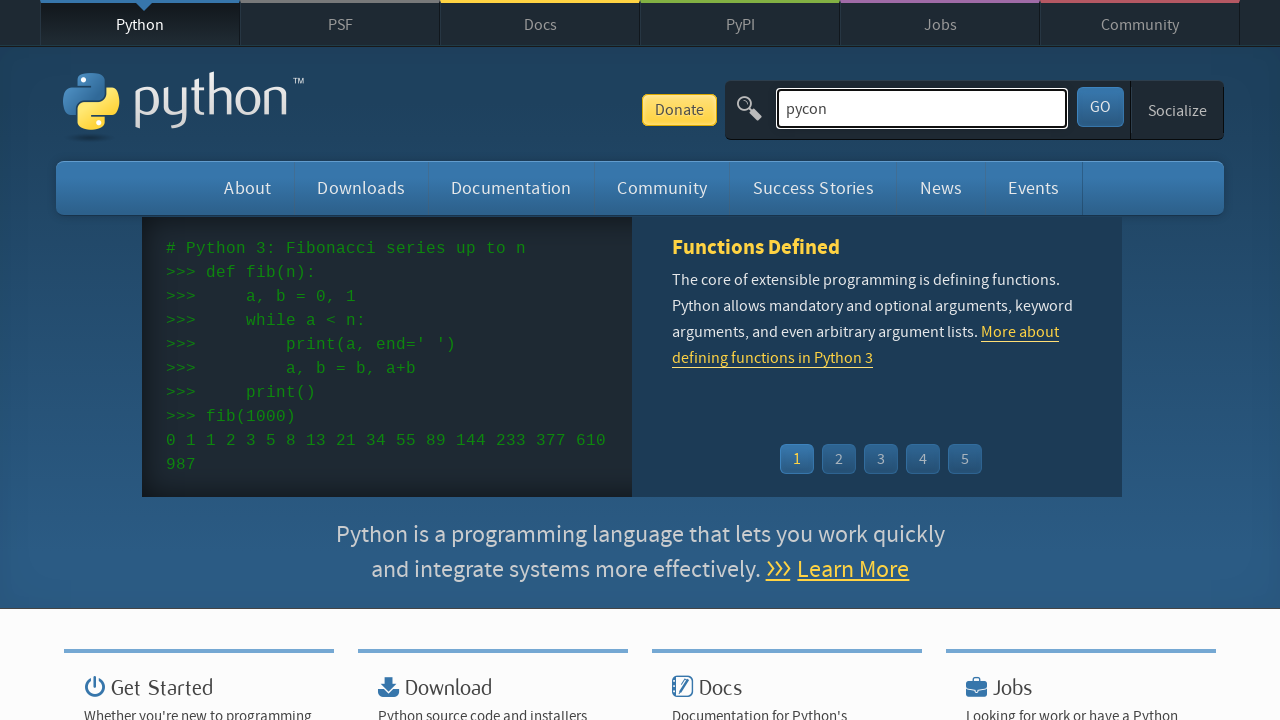

Pressed Enter to submit search on input[name='q']
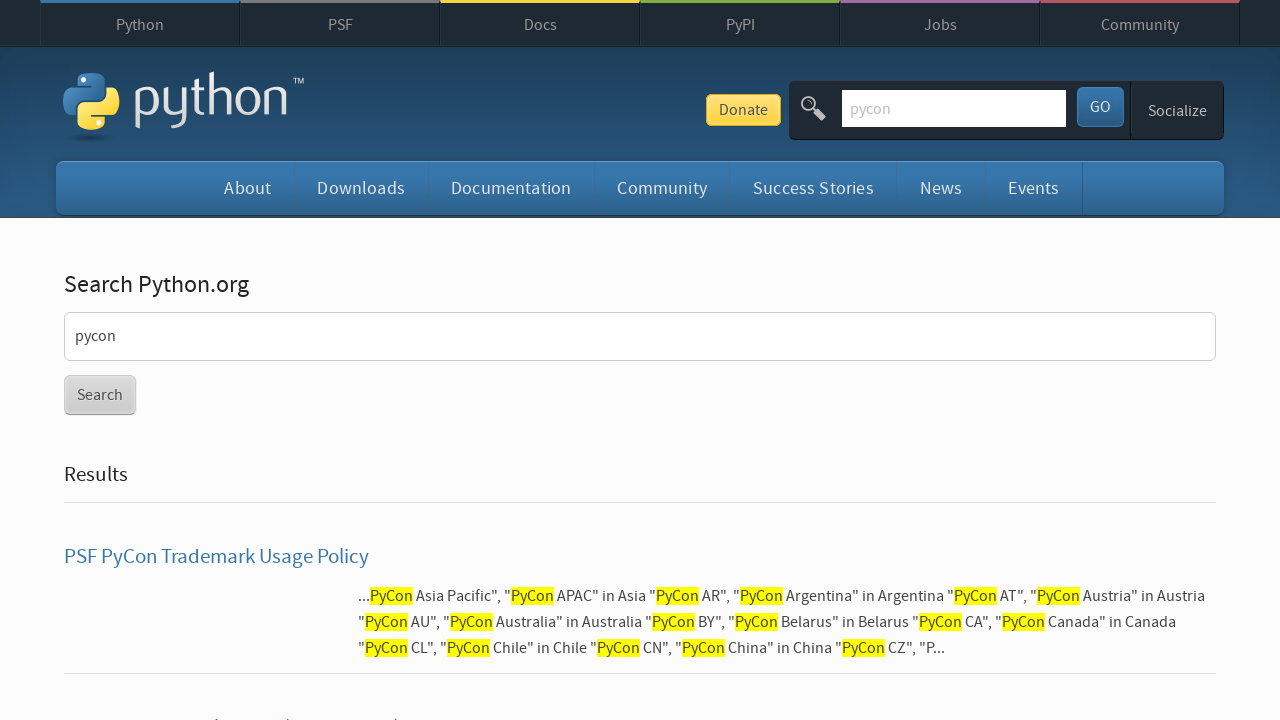

Search results loaded (networkidle state)
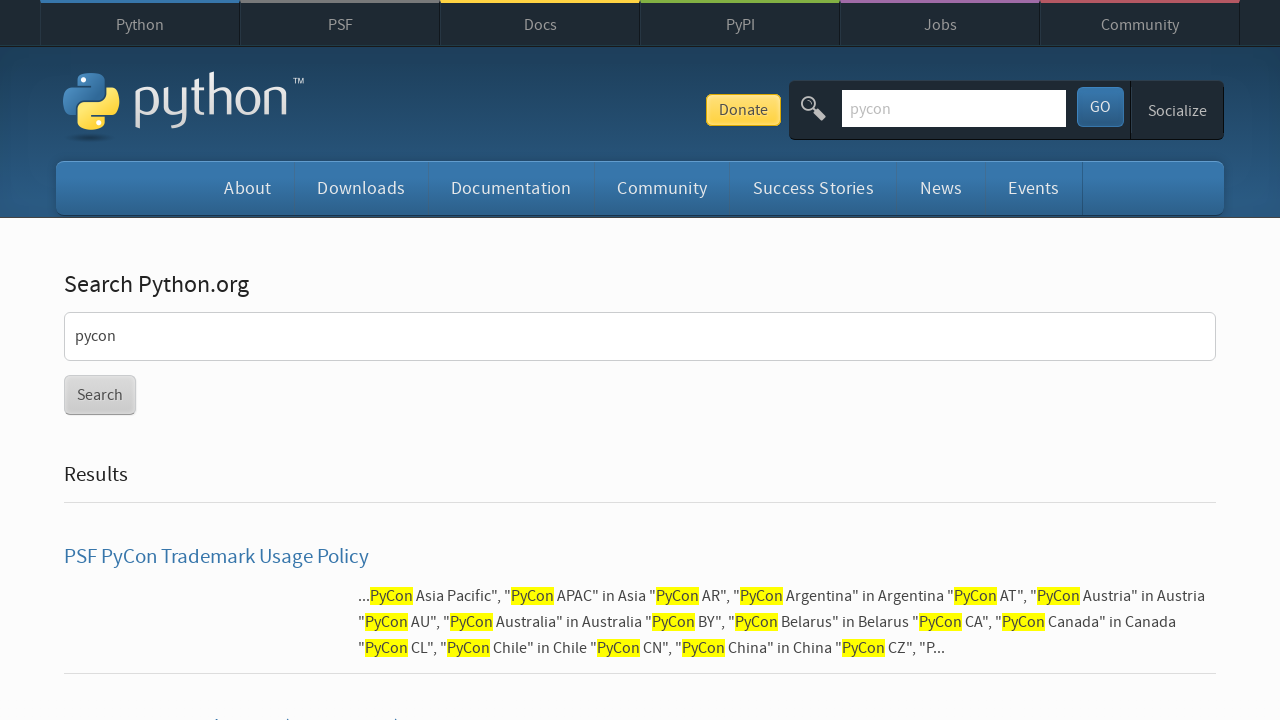

Verified search results are found
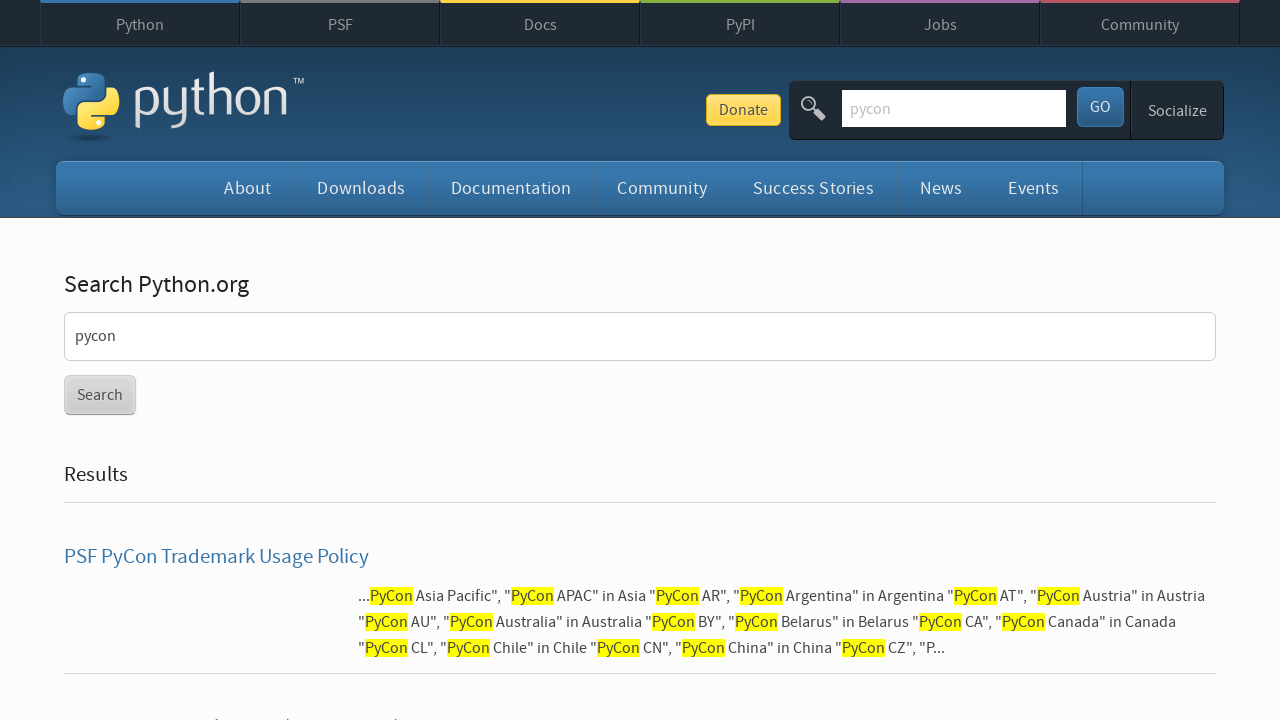

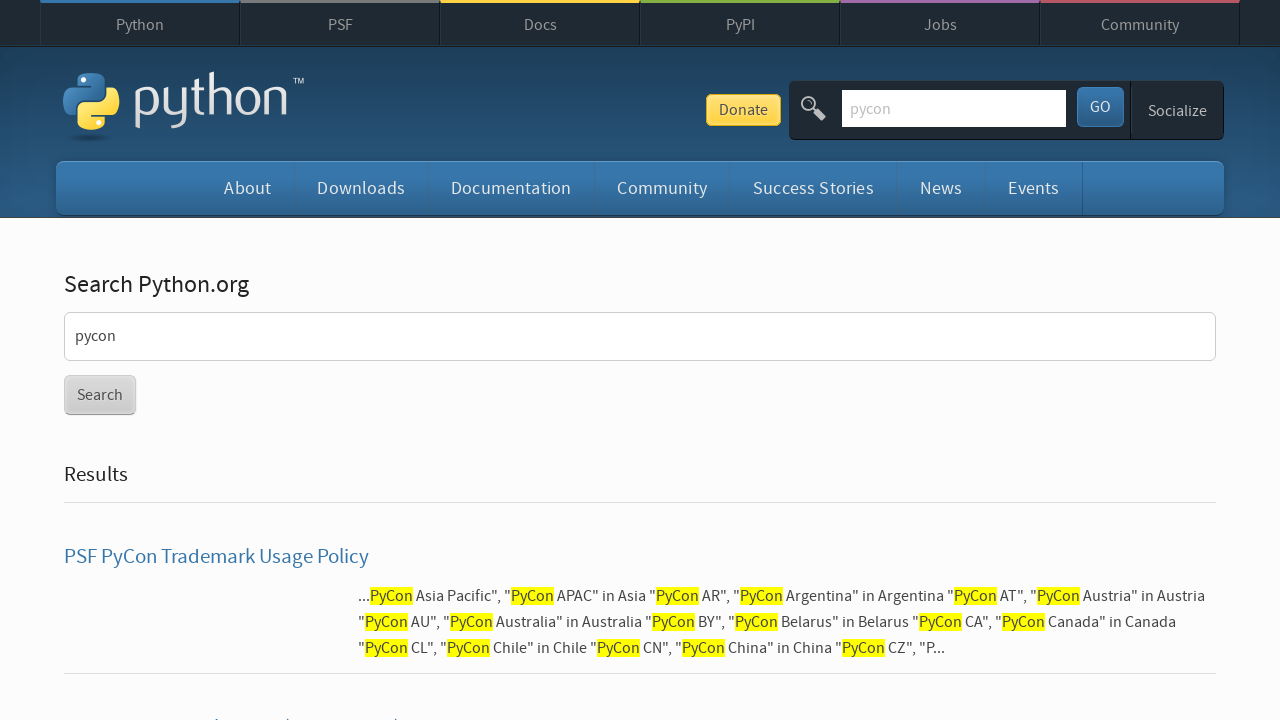